Tests moving to an element and clicking it using Actions class to navigate to the signup page

Starting URL: https://www.browserstack.com/

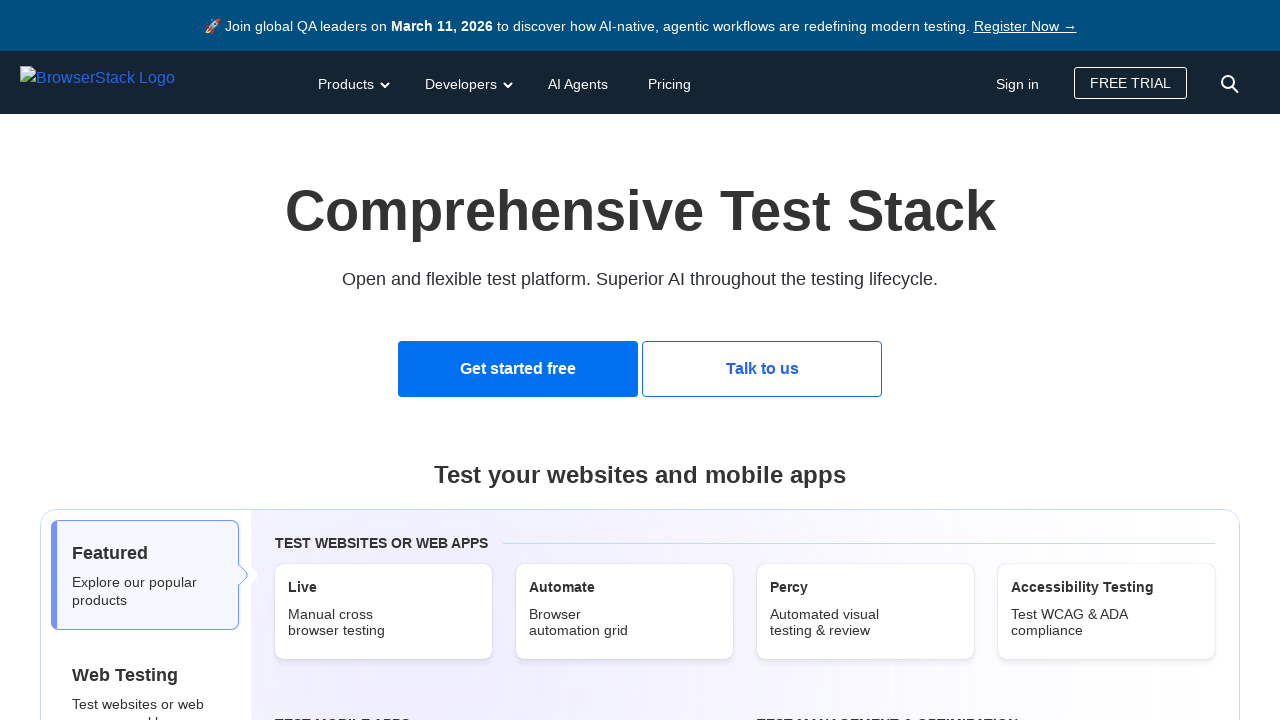

Located the 'Get started free' button element
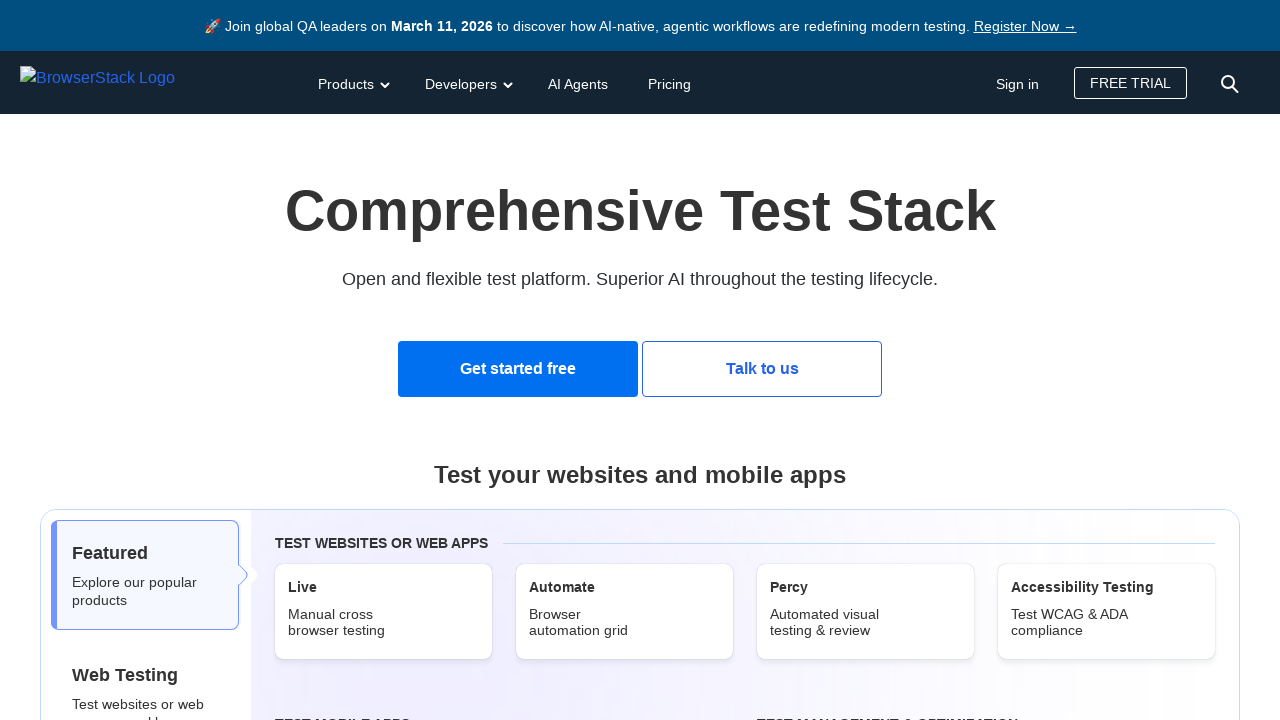

Hovered over the 'Get started free' button at (518, 369) on xpath=//a[@id='signupModalProductButton']
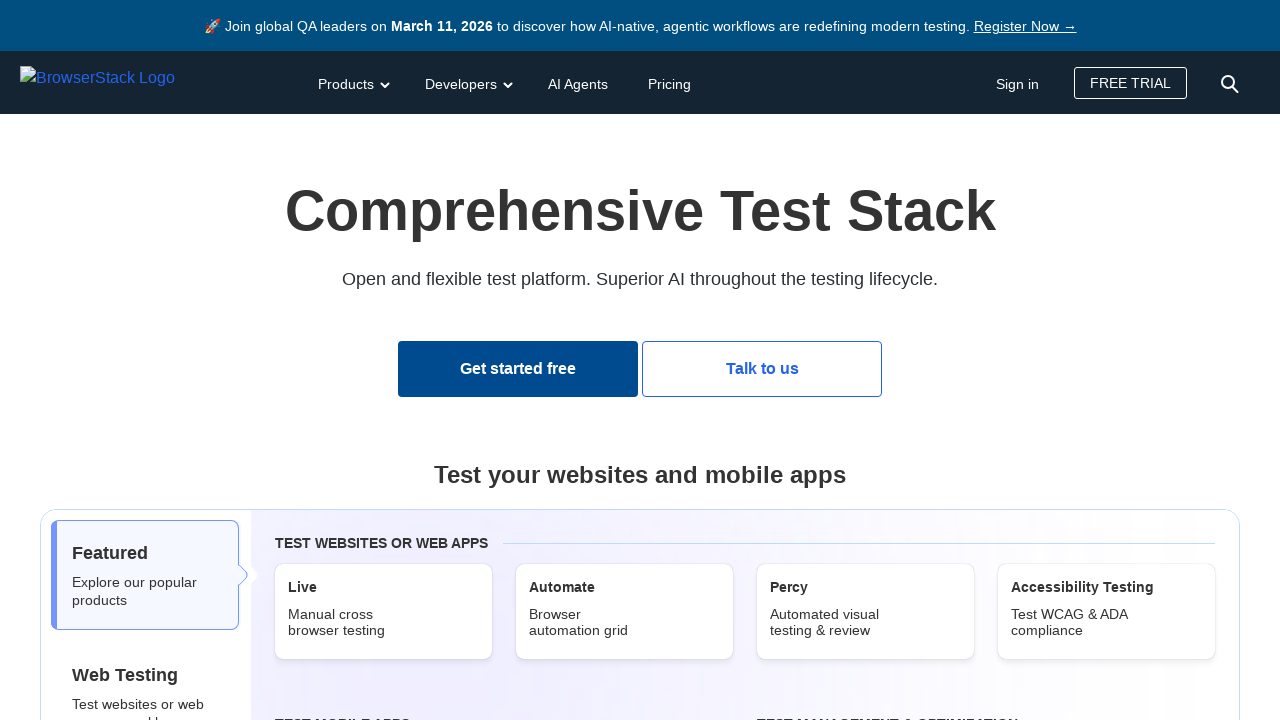

Clicked the 'Get started free' button at (518, 369) on xpath=//a[@id='signupModalProductButton']
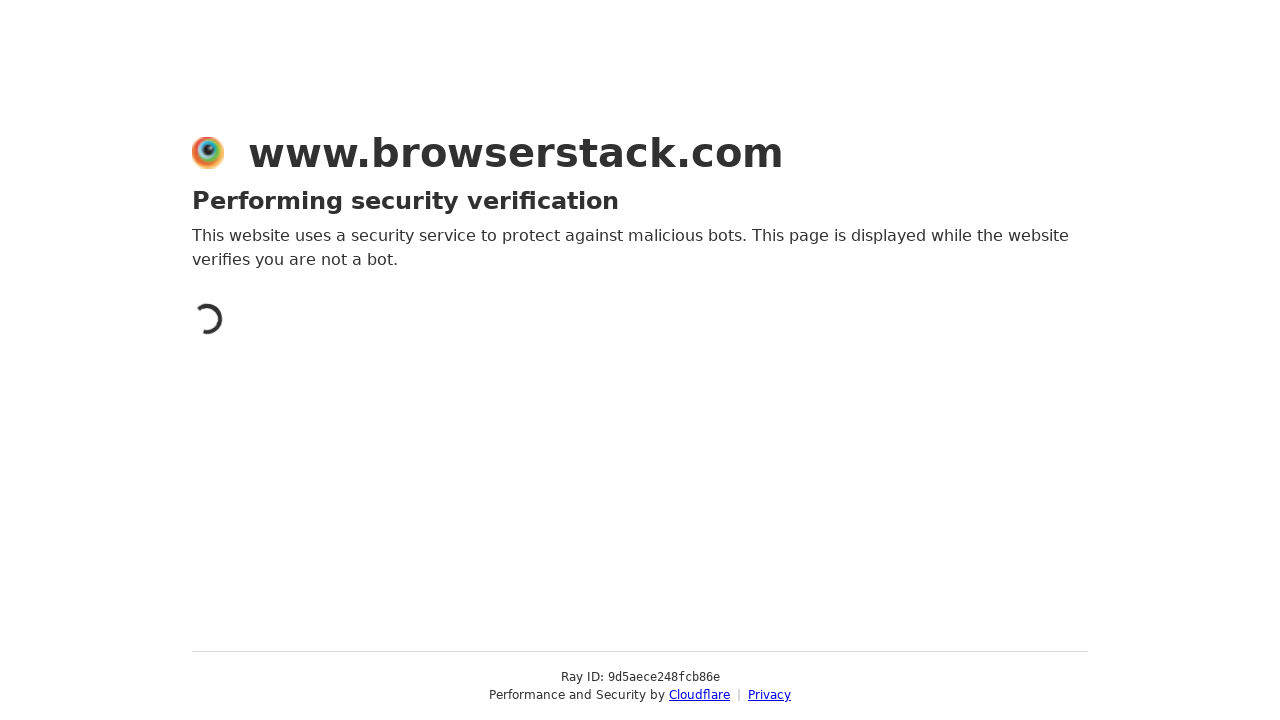

Verified navigation to signup page
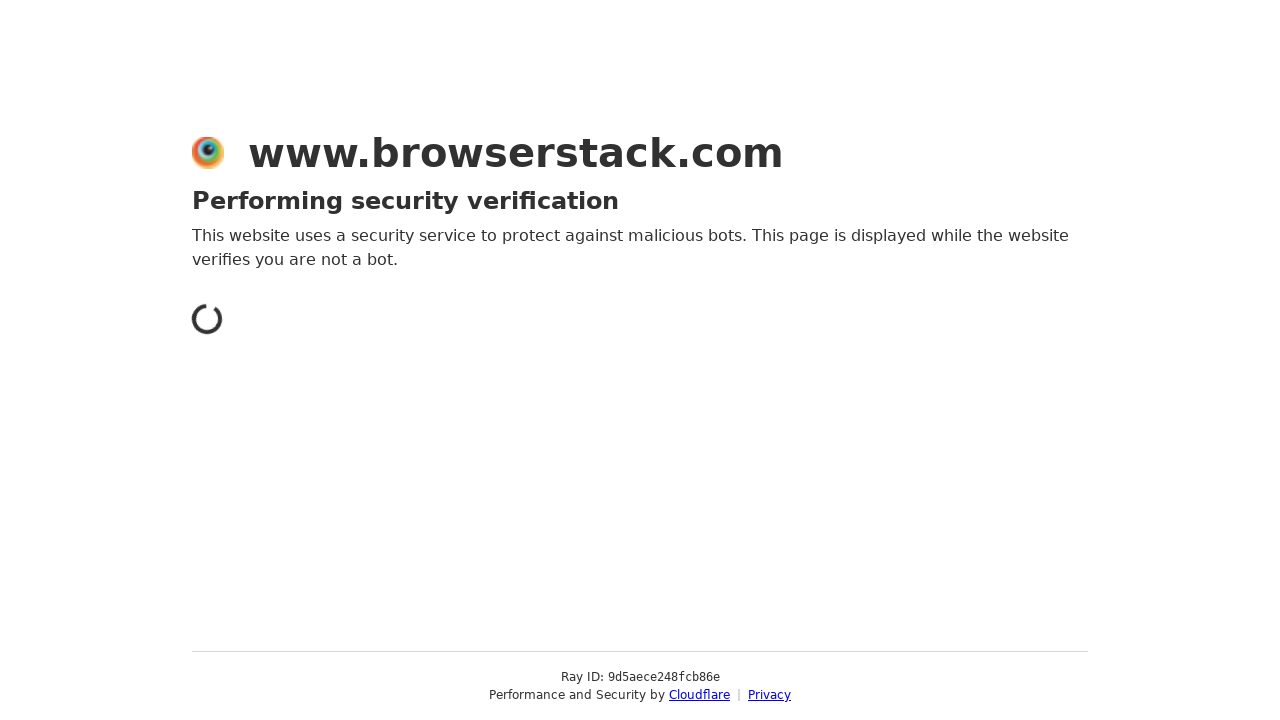

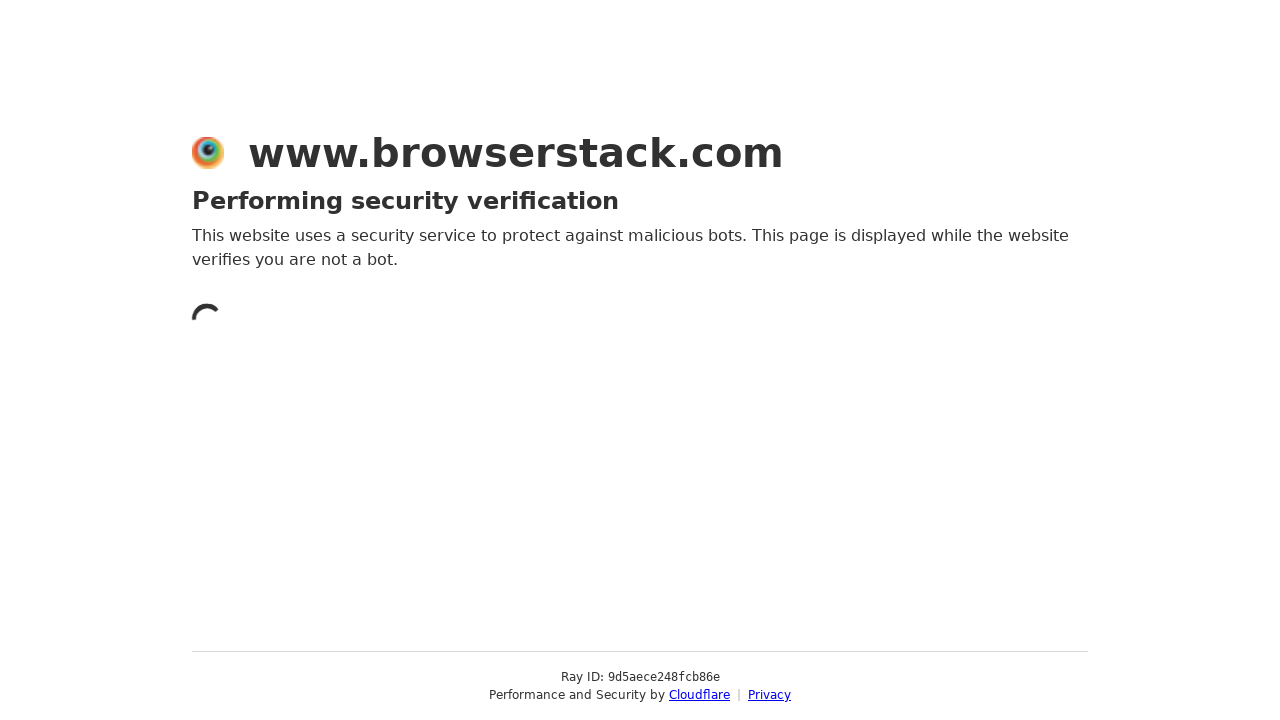